Tests triangle existence validation by entering invalid sides (0, 1, 0) that cannot form a triangle and verifying it's not classified as any valid triangle type

Starting URL: http://www.vanilton.net/triangulo/#

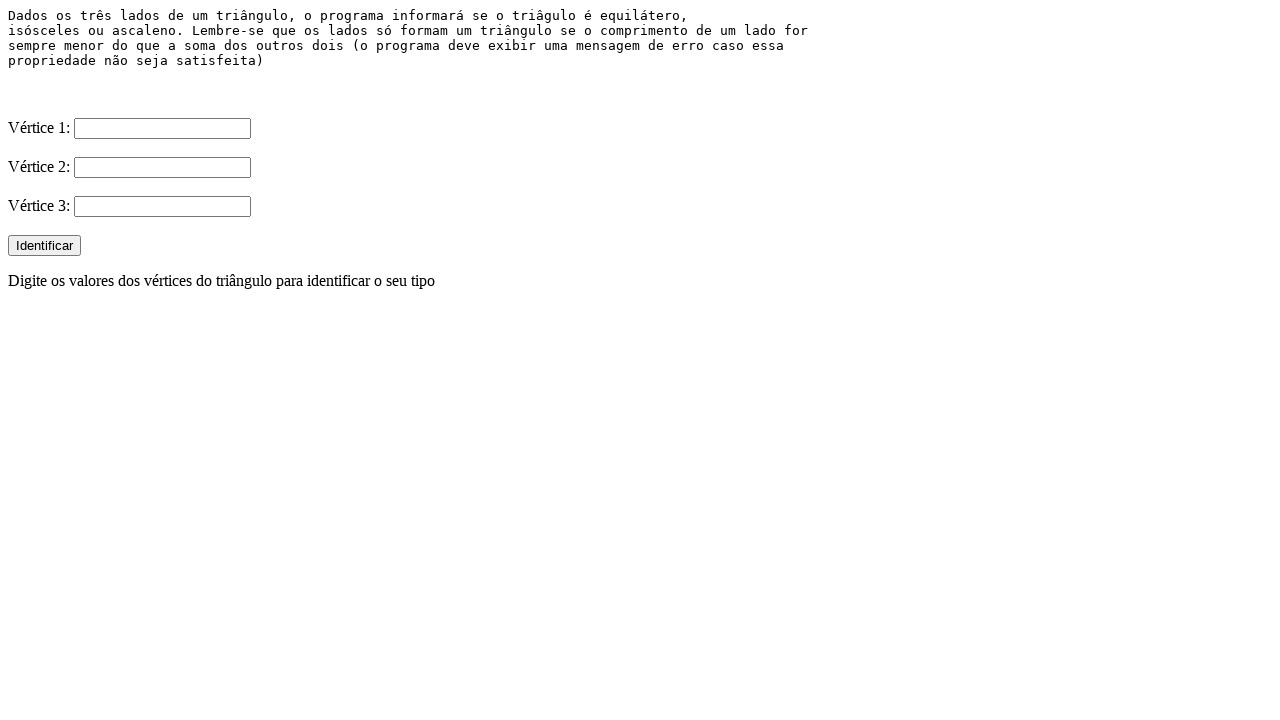

Filled first side (V1) with invalid value '0' on input[name='V1']
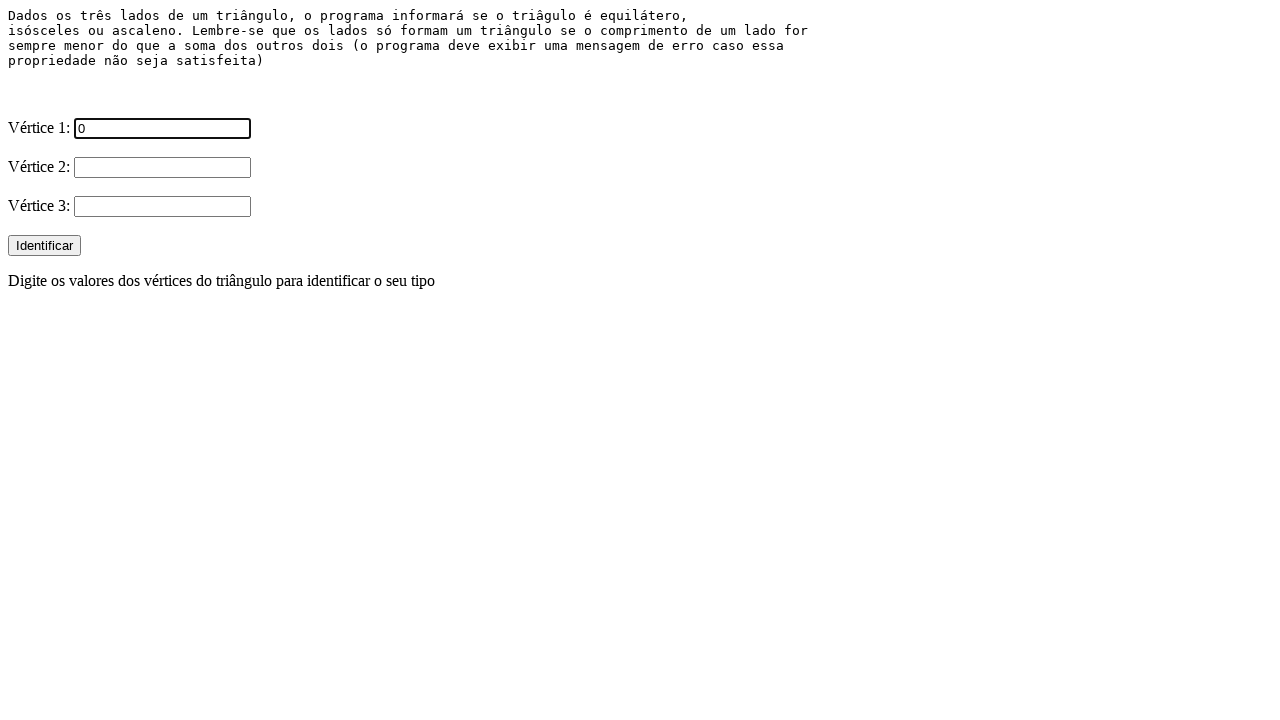

Filled second side (V2) with value '1' on input[name='V2']
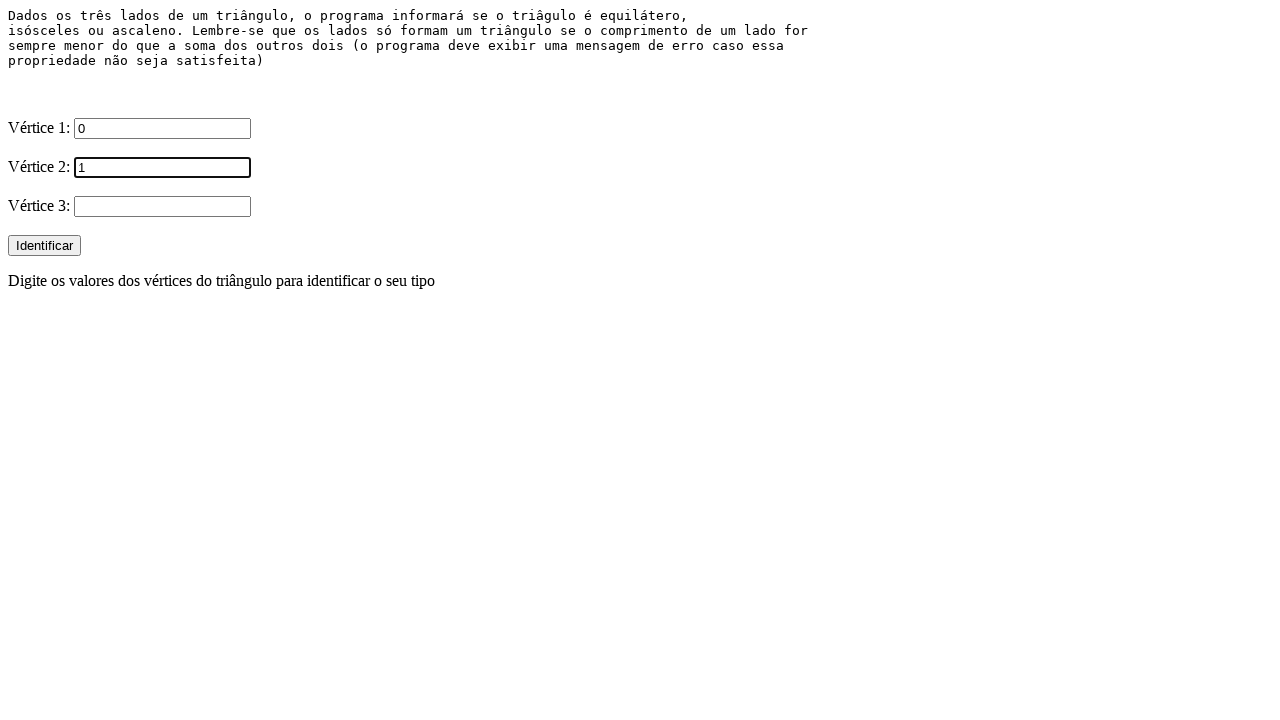

Filled third side (V3) with invalid value '0' on input[name='V3']
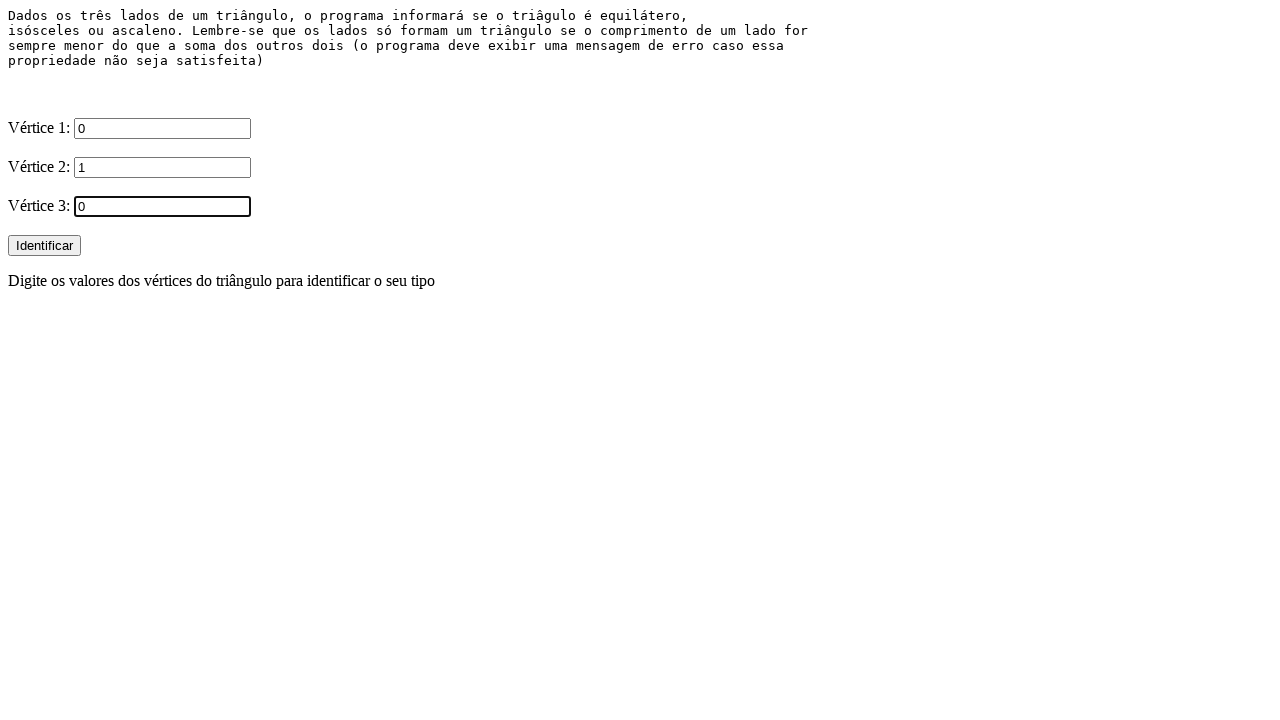

Submitted form with invalid triangle sides (0, 1, 0) on input >> nth=0
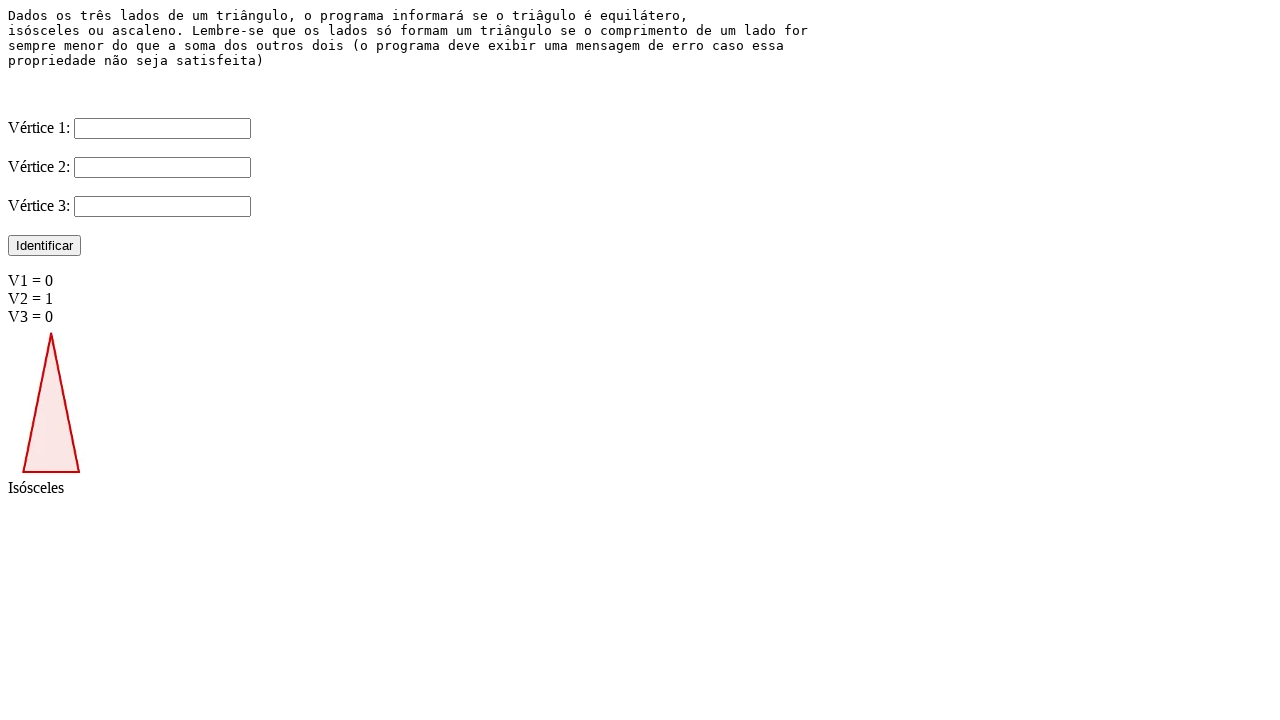

Waited for result display and verified invalid triangle is not classified as any valid triangle type
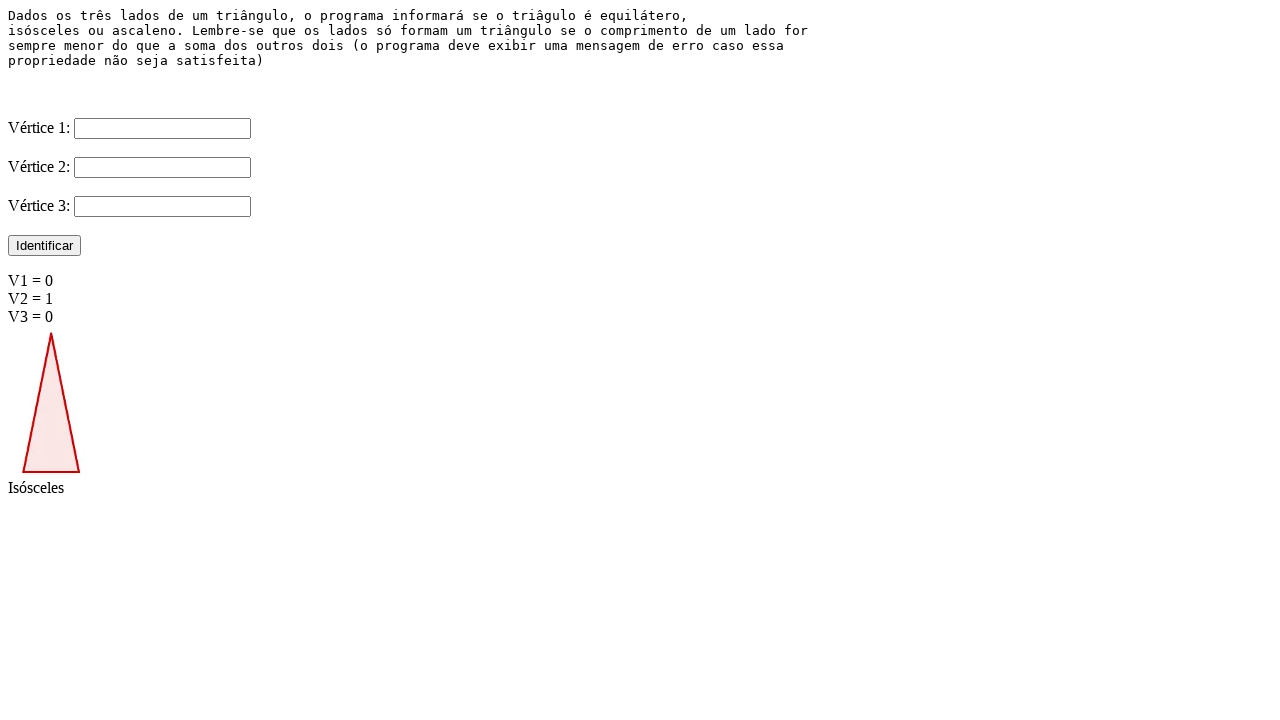

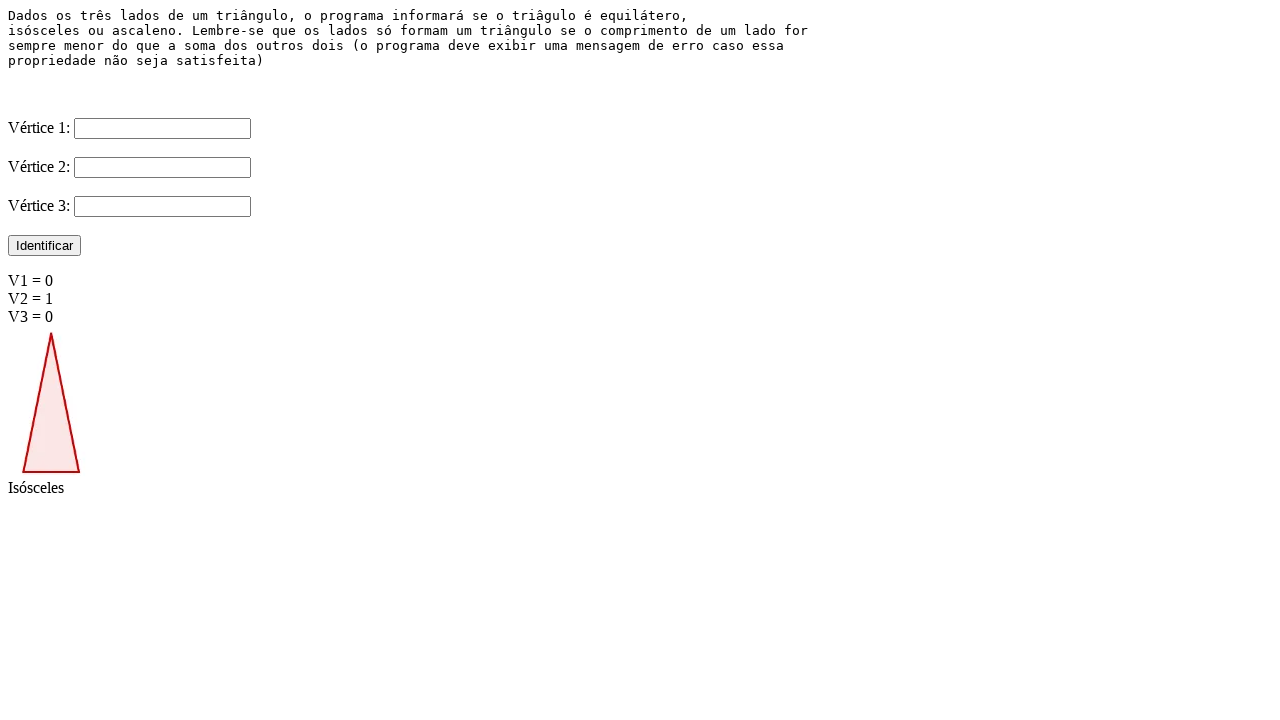